Tests the forgot password functionality on a practice website by clicking the forgot password link and filling out the password reset form with name, email, and phone number.

Starting URL: https://www.rahulshettyacademy.com/locatorspractice/

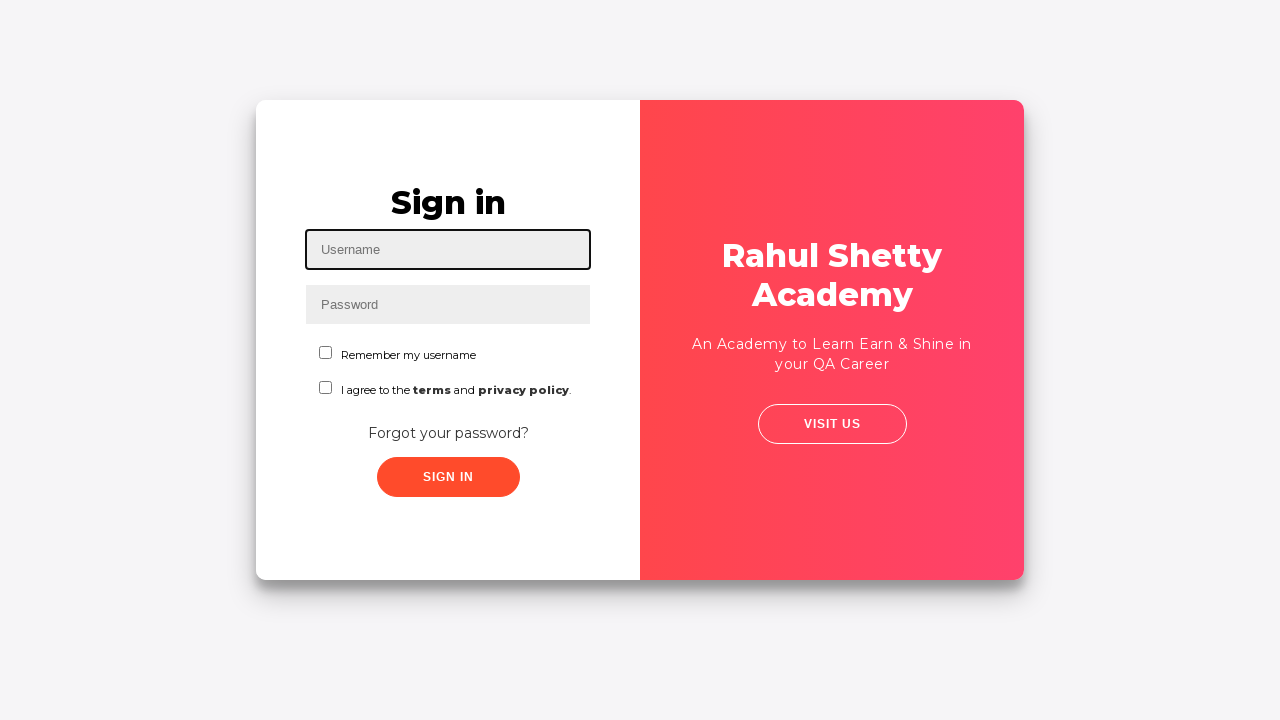

Clicked 'Forgot your password?' link at (448, 433) on text=Forgot your password?
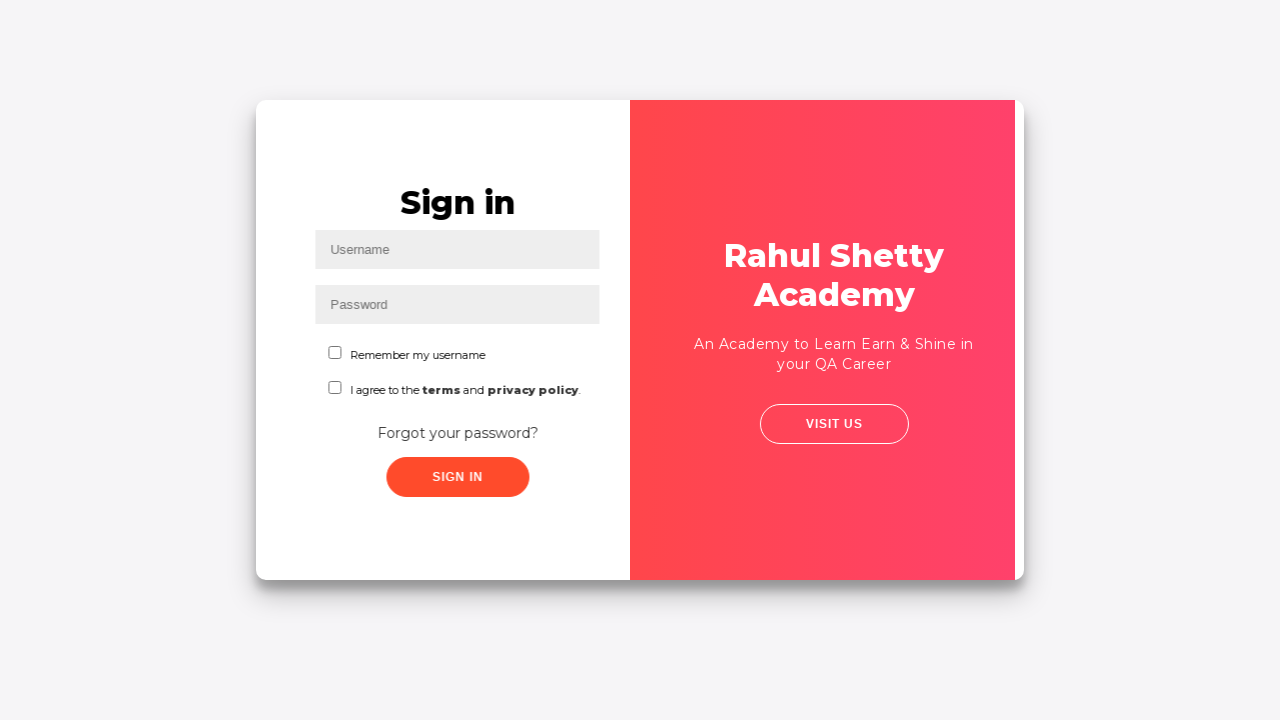

Filled in name field with 'johndoe' on //body/div[@id='root']/div[1]/div[1]/div[1]/div[1]/div[1]/div[1]/form[1]/input[1
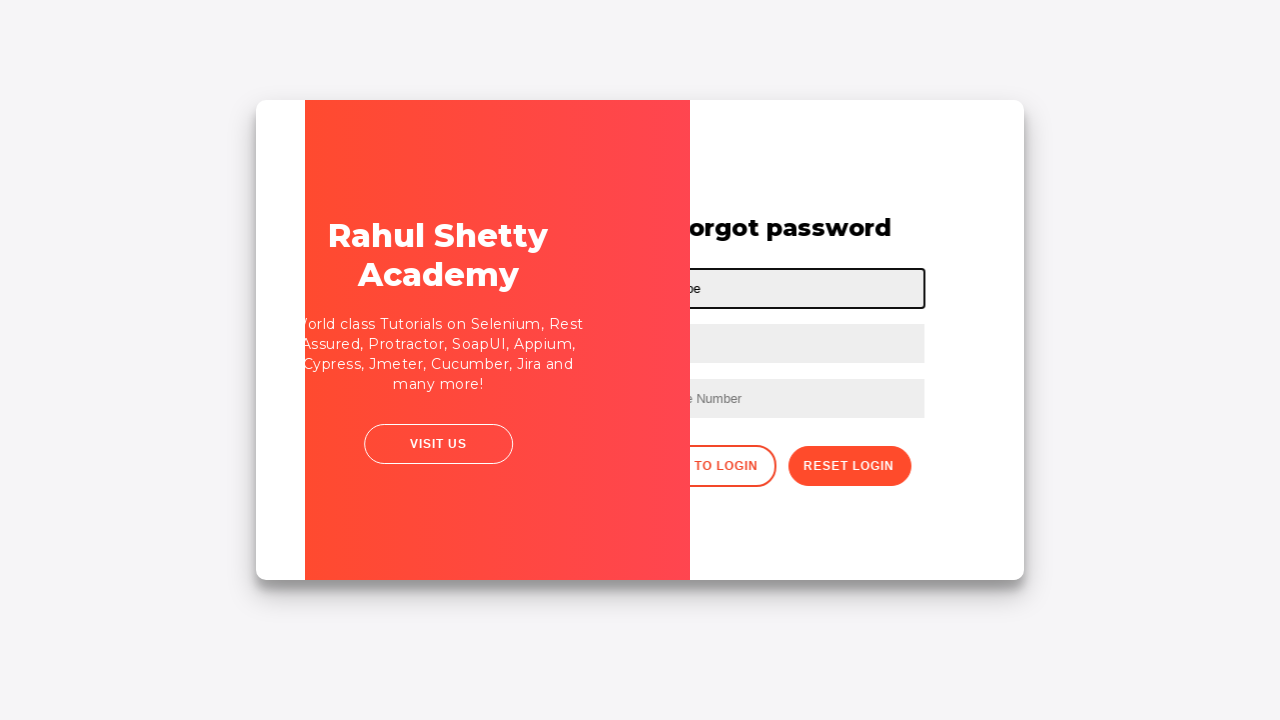

Filled in email field with 'johndoe@example.com' on //body/div[@id='root']/div[1]/div[1]/div[1]/div[1]/div[1]/div[1]/form[1]/input[2
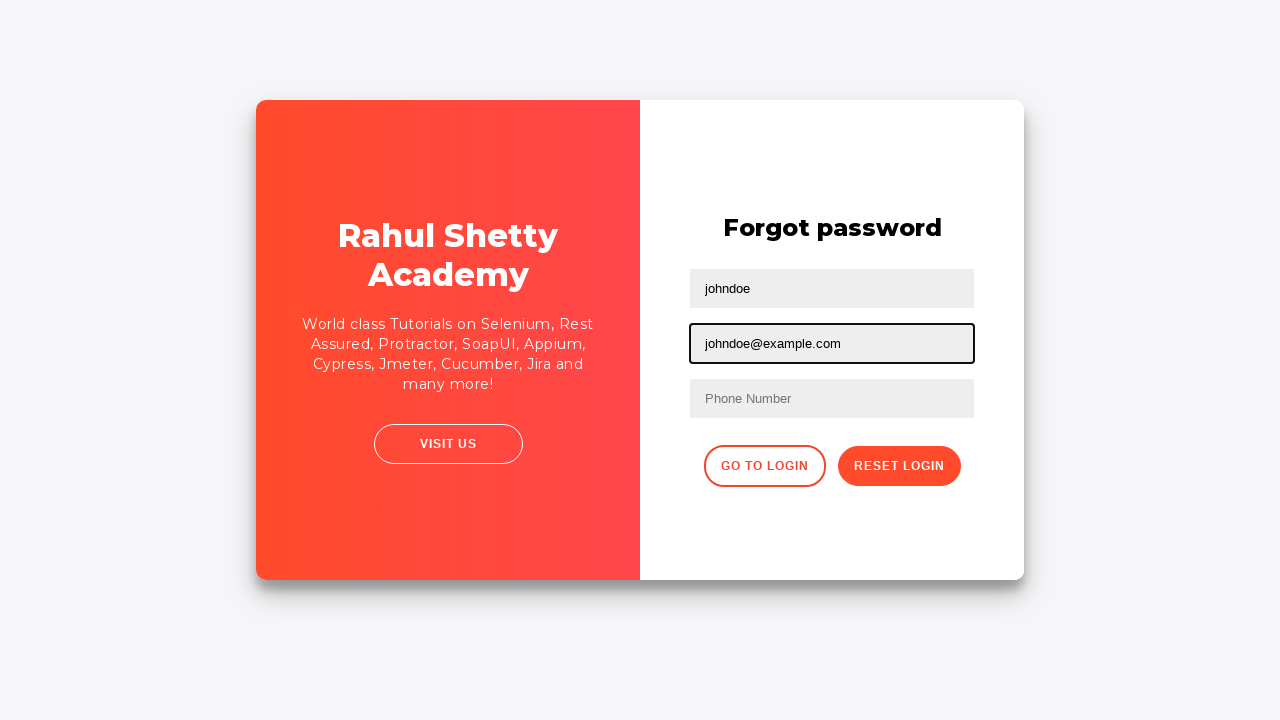

Filled in phone number field with '5551234567' on //body/div[@id='root']/div[1]/div[1]/div[1]/div[1]/div[1]/div[1]/form[1]/input[3
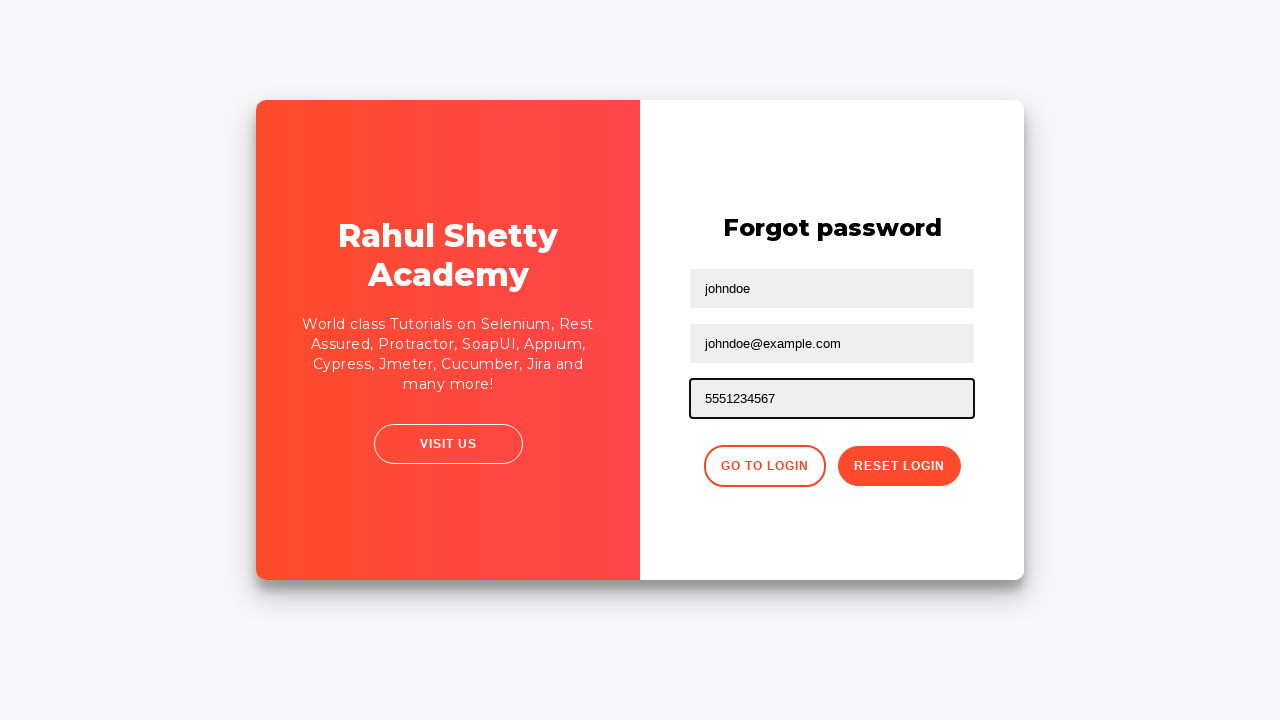

Clicked the reset password button at (899, 466) on .reset-pwd-btn
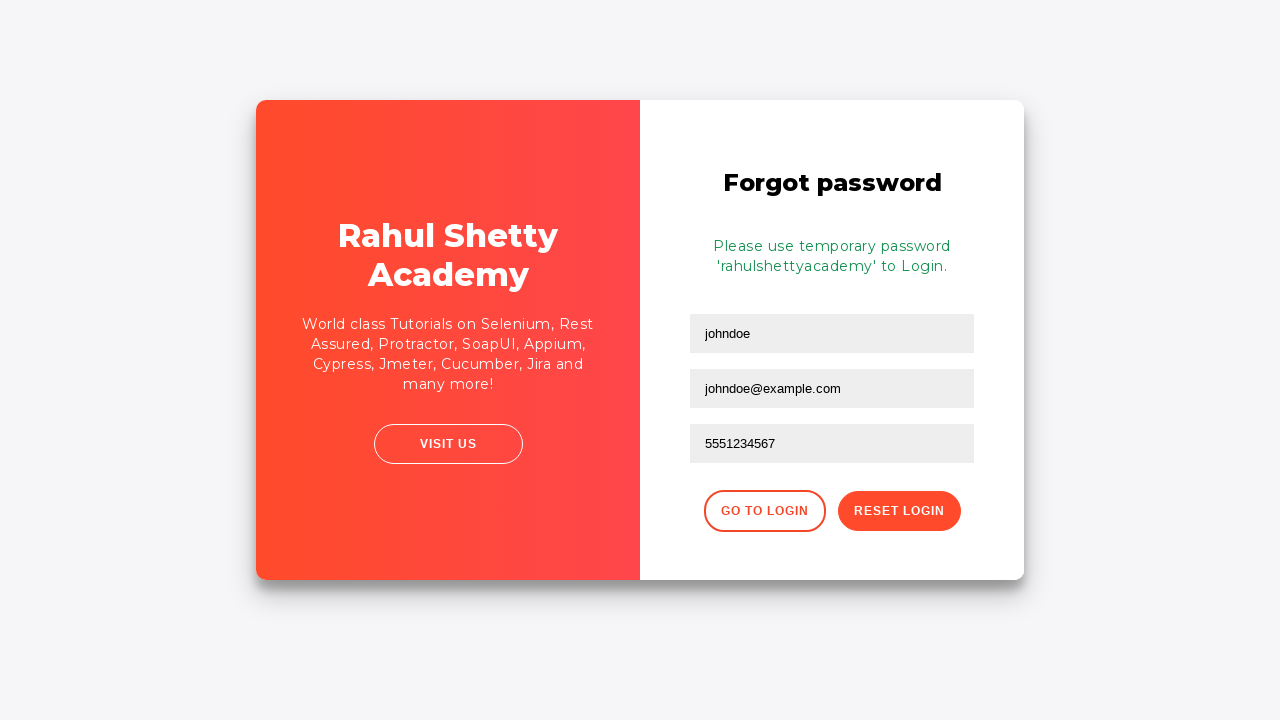

Waited 2 seconds for password reset action to complete
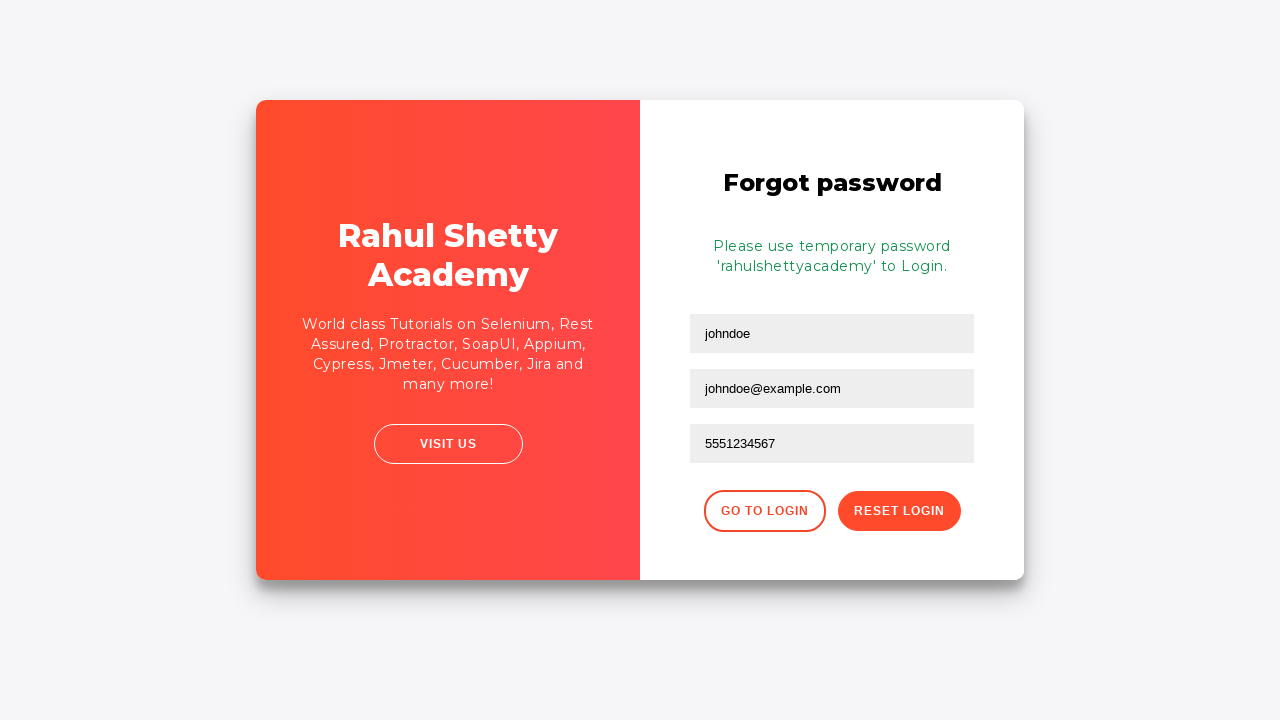

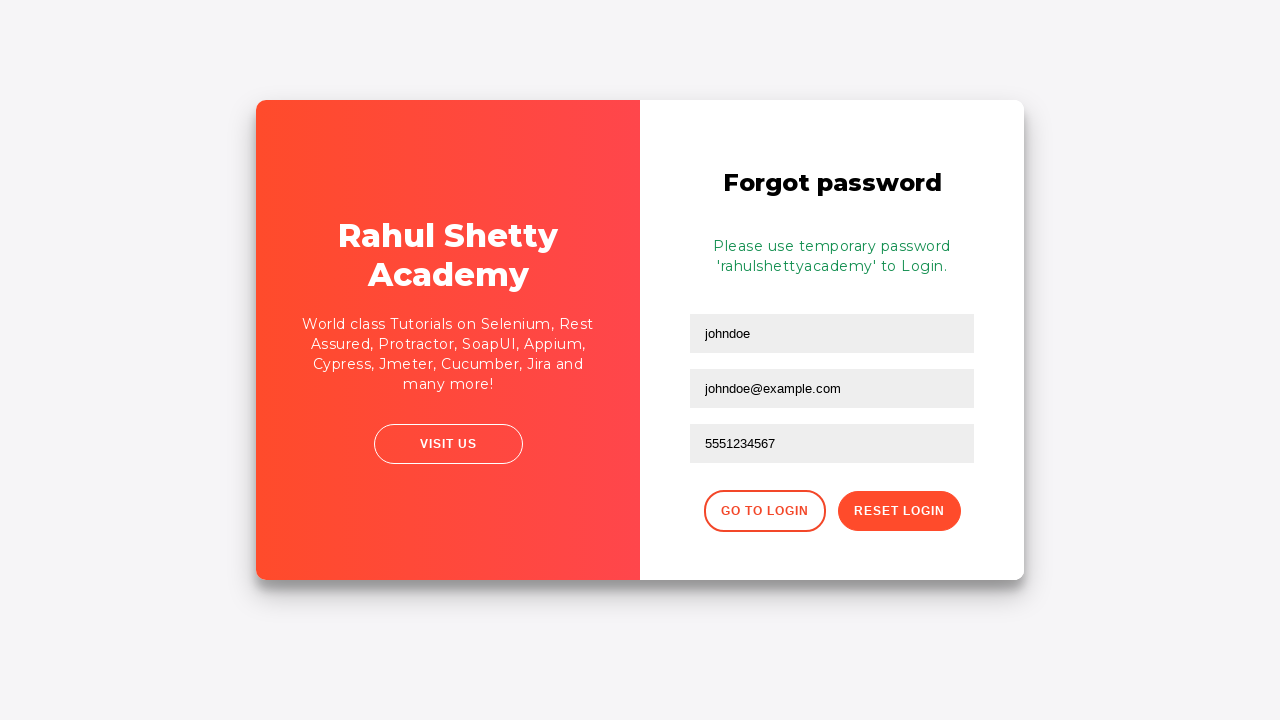